Tests a tarot card reading flow without login - clicks on a card deck, selects 3 cards, views the AI-generated reading interpretation, closes the dialog, and attempts to click the save button.

Starting URL: https://test-studio-firebase.vercel.app/reading

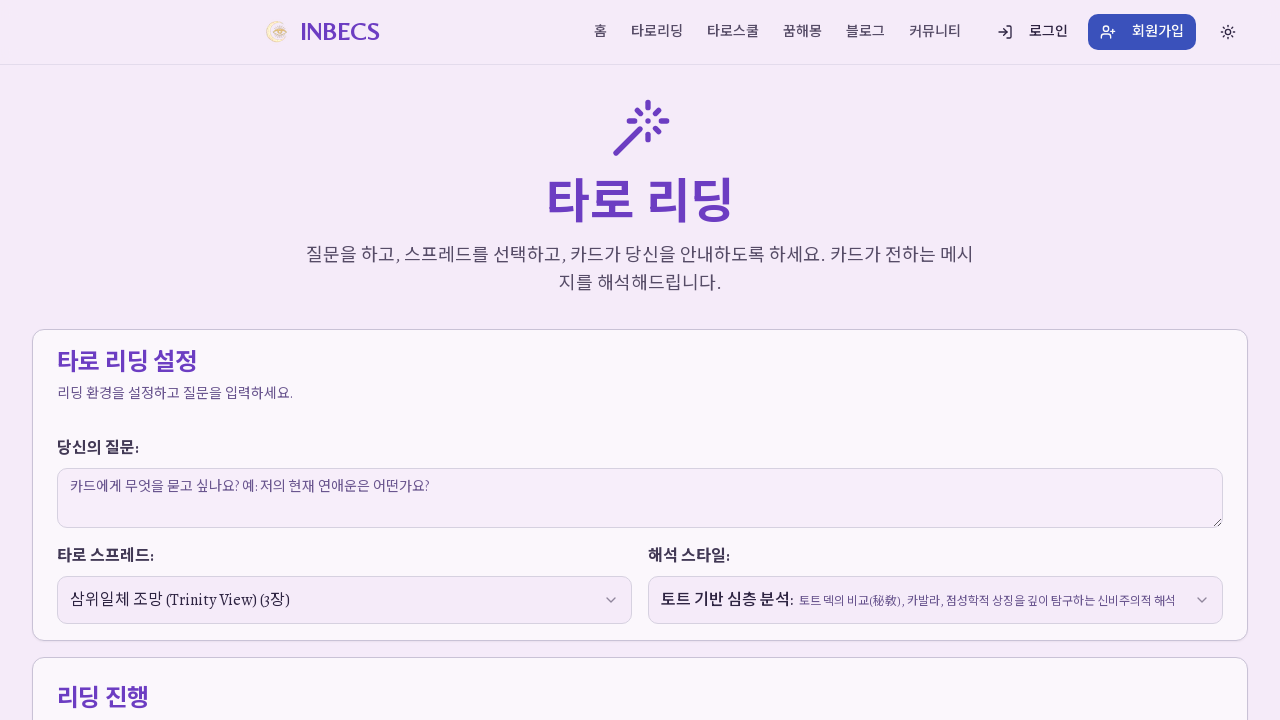

Waited 3 seconds for page to load
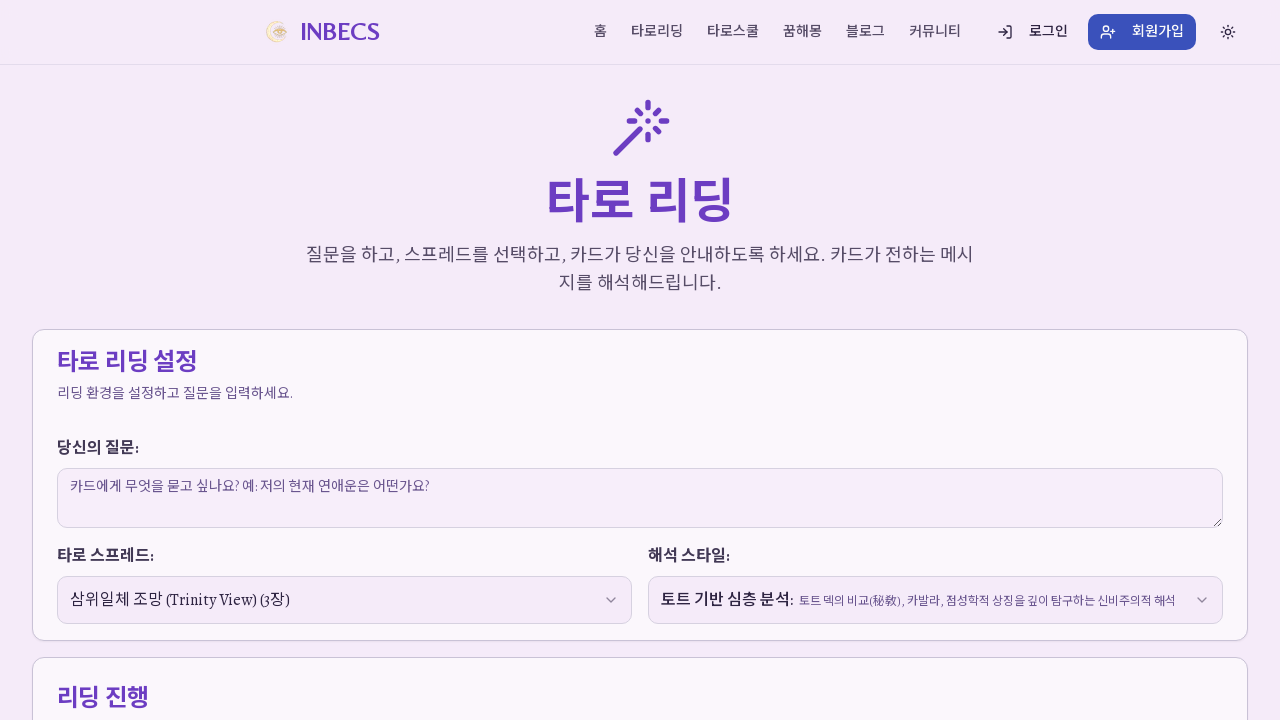

Located tarot card deck element
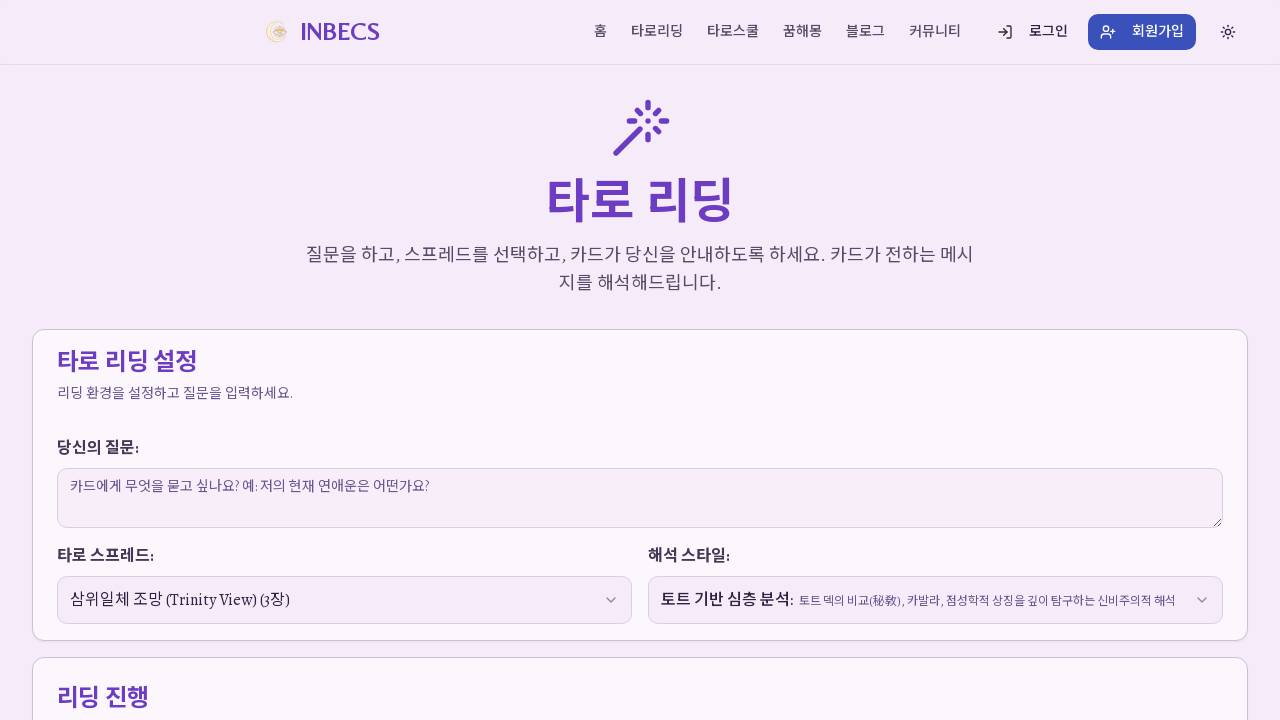

Clicked on tarot card deck to start reading at (640, 360) on .cursor-pointer >> nth=0
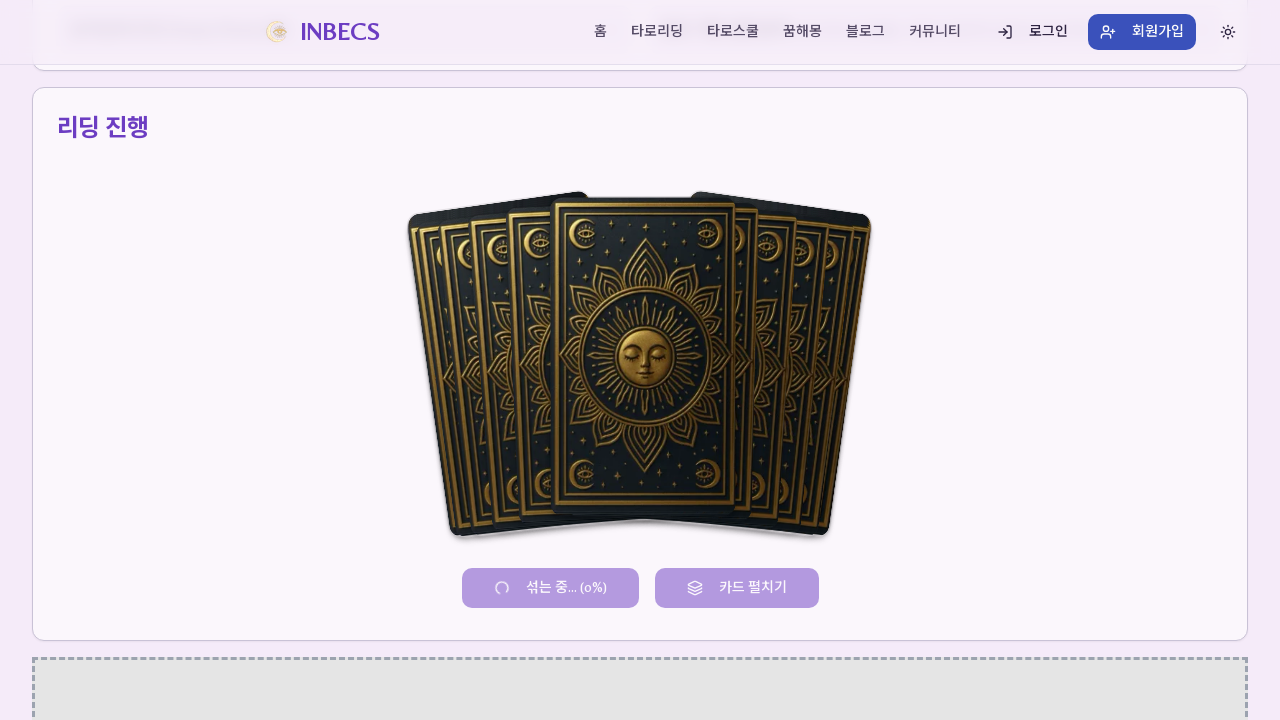

Waited 3 seconds for deck to load
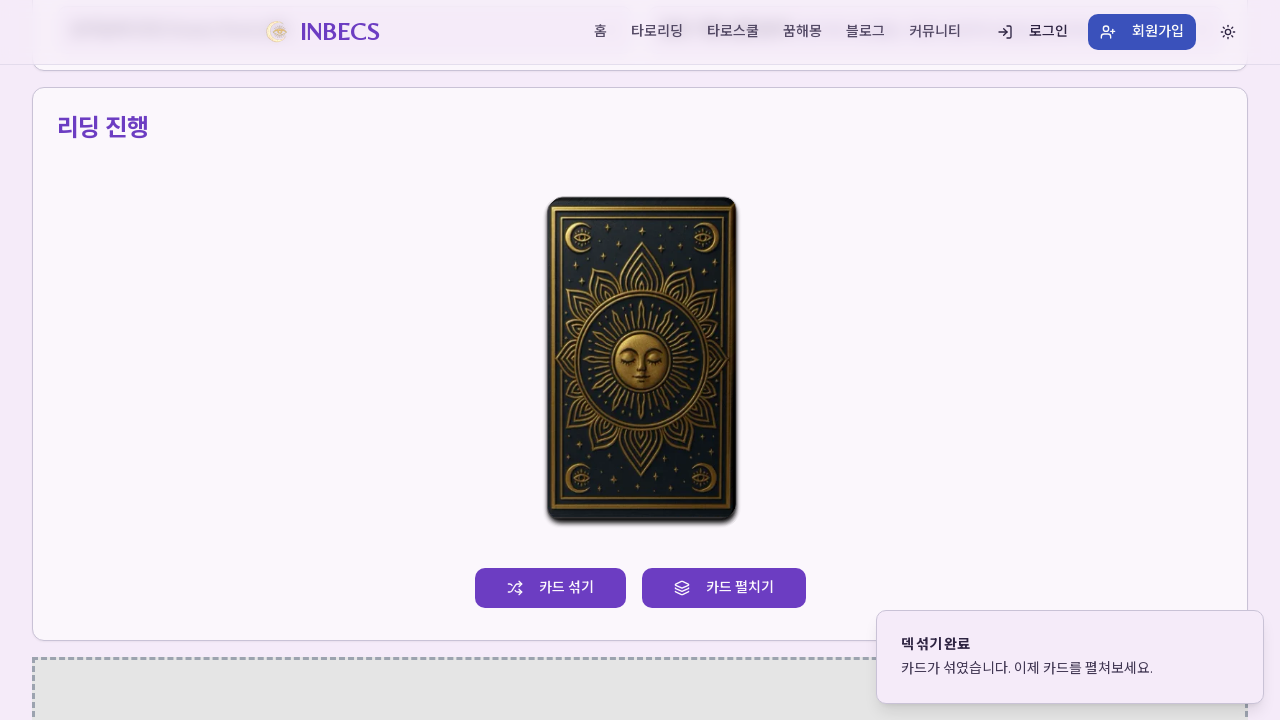

Located 20 tarot cards
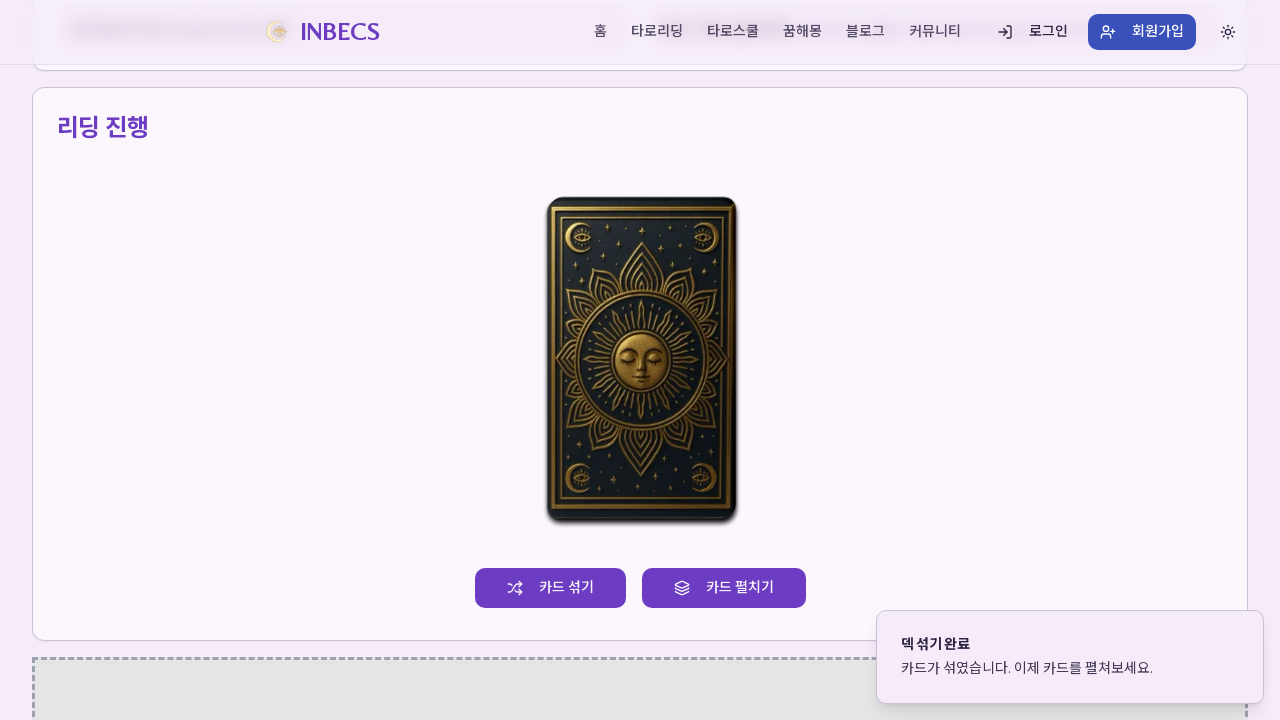

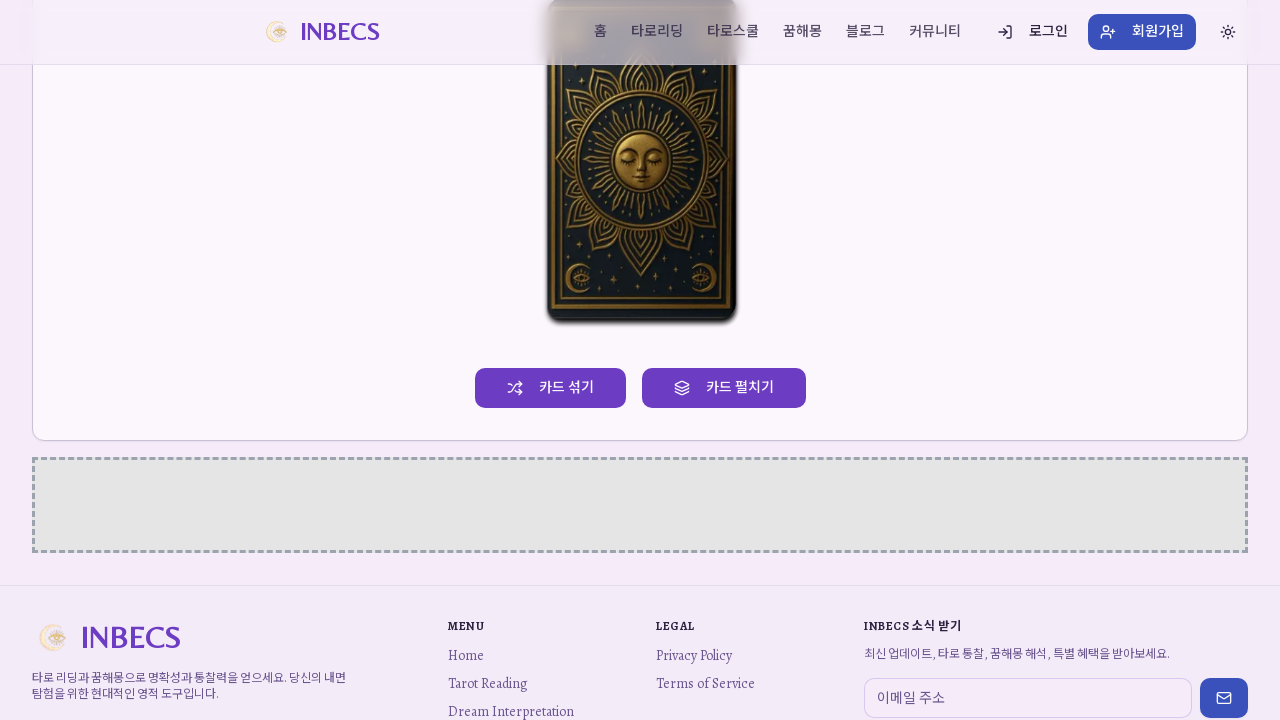